Tests that clicking clear completed removes completed items from the list

Starting URL: https://demo.playwright.dev/todomvc

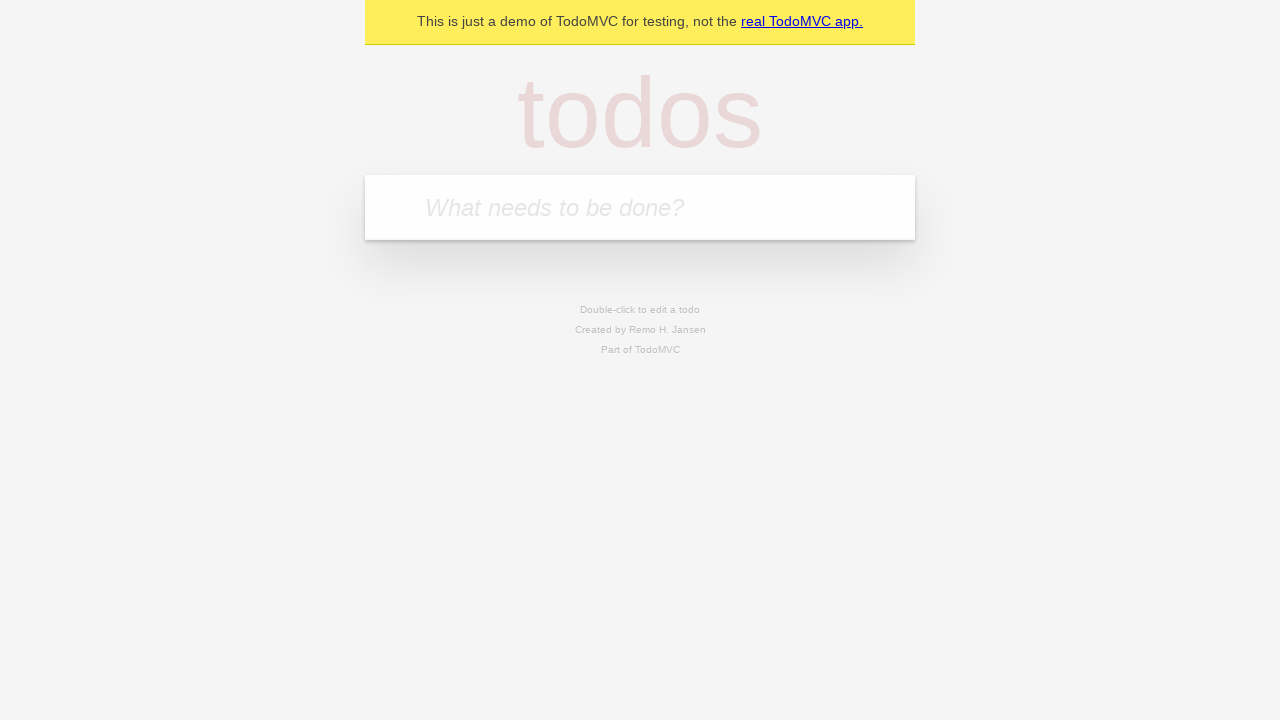

Filled new todo input with 'buy some cheese' on .new-todo
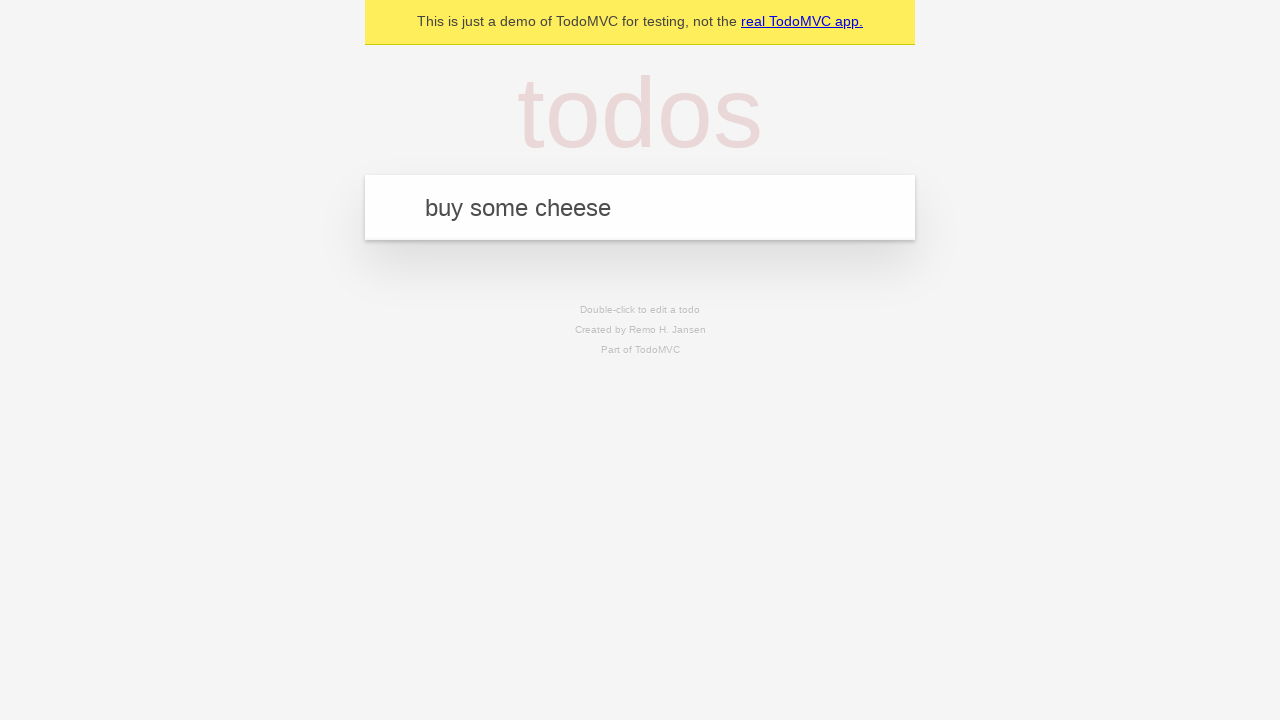

Pressed Enter to add first todo on .new-todo
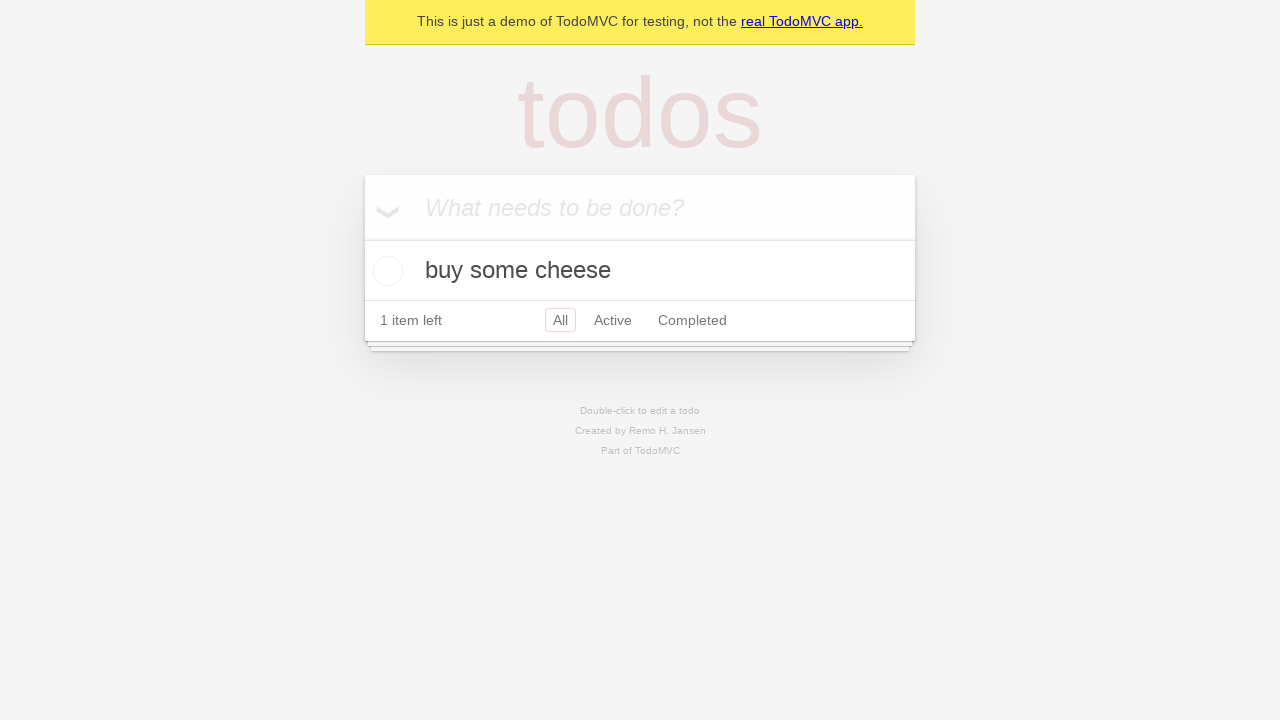

Filled new todo input with 'feed the cat' on .new-todo
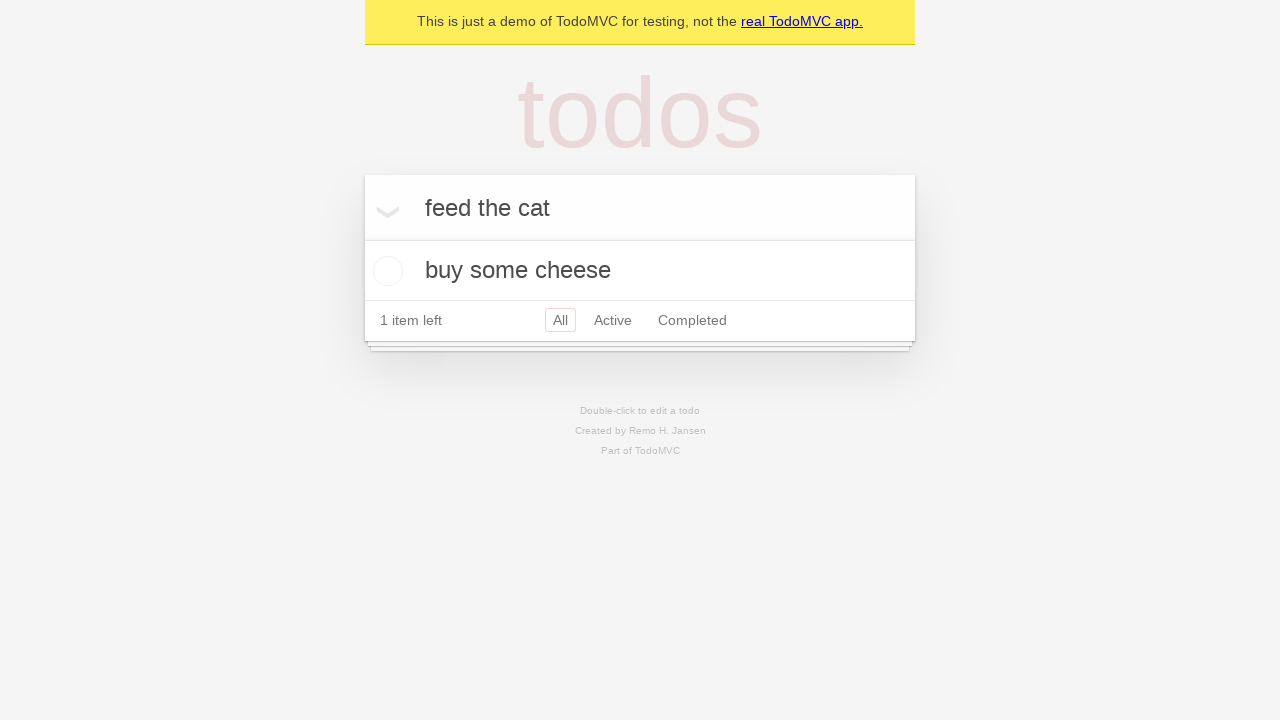

Pressed Enter to add second todo on .new-todo
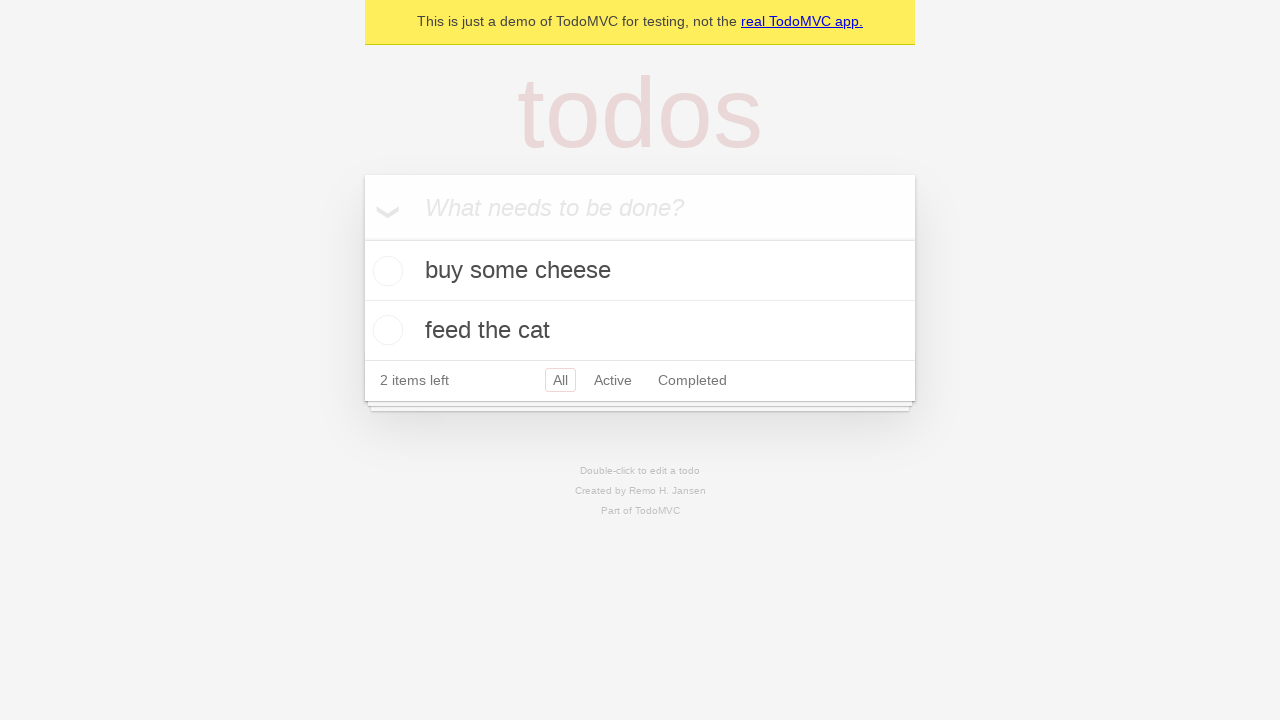

Filled new todo input with 'book a doctors appointment' on .new-todo
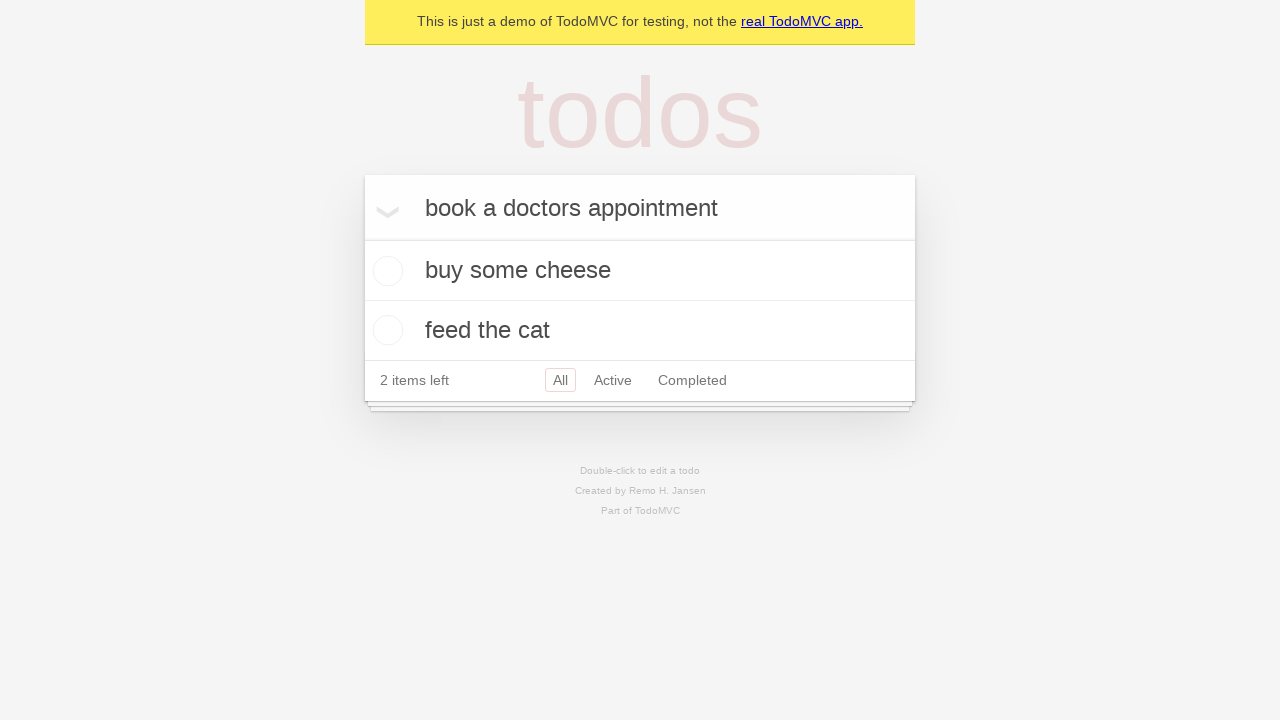

Pressed Enter to add third todo on .new-todo
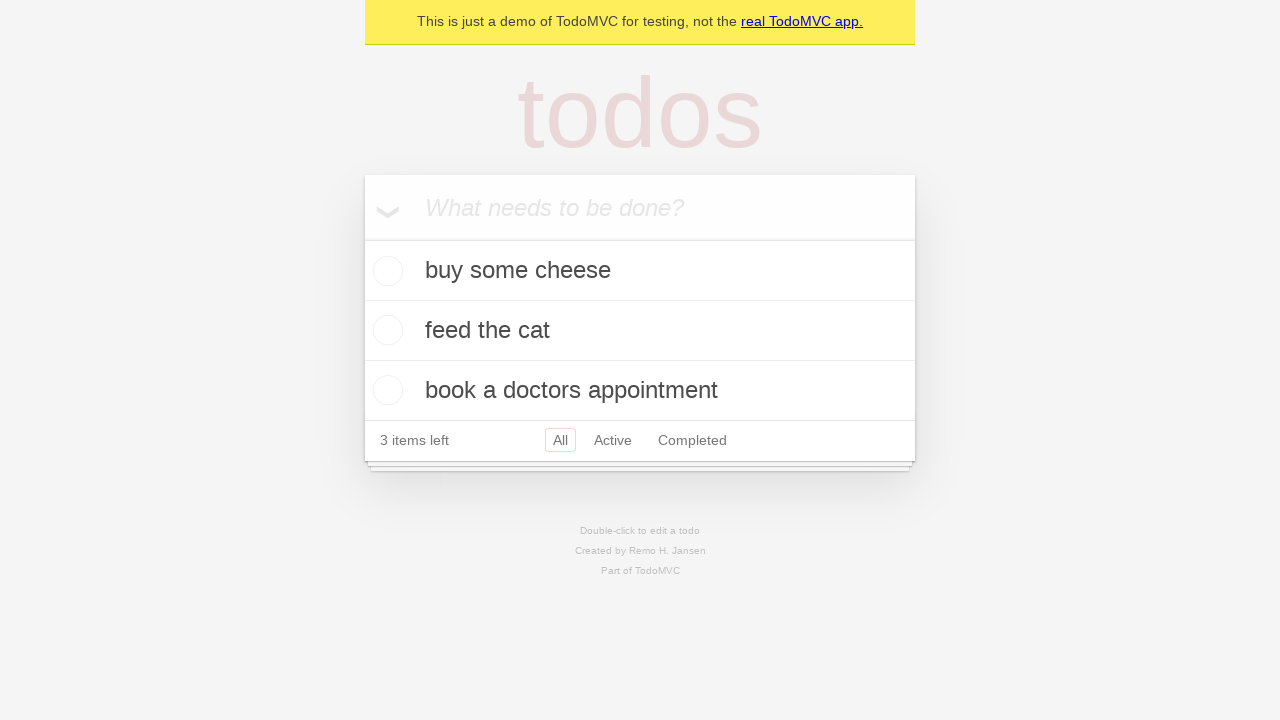

Checked second todo item as completed at (385, 330) on .todo-list li >> nth=1 >> .toggle
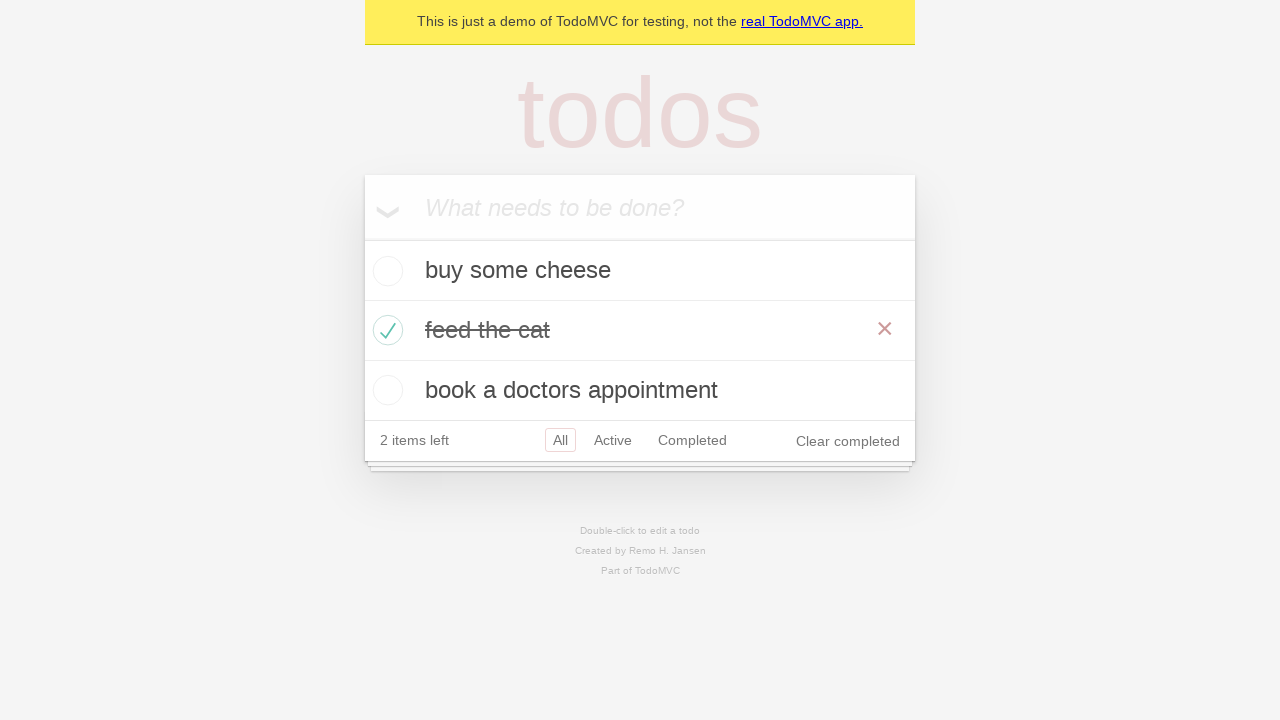

Clicked clear completed button to remove completed items at (848, 441) on .clear-completed
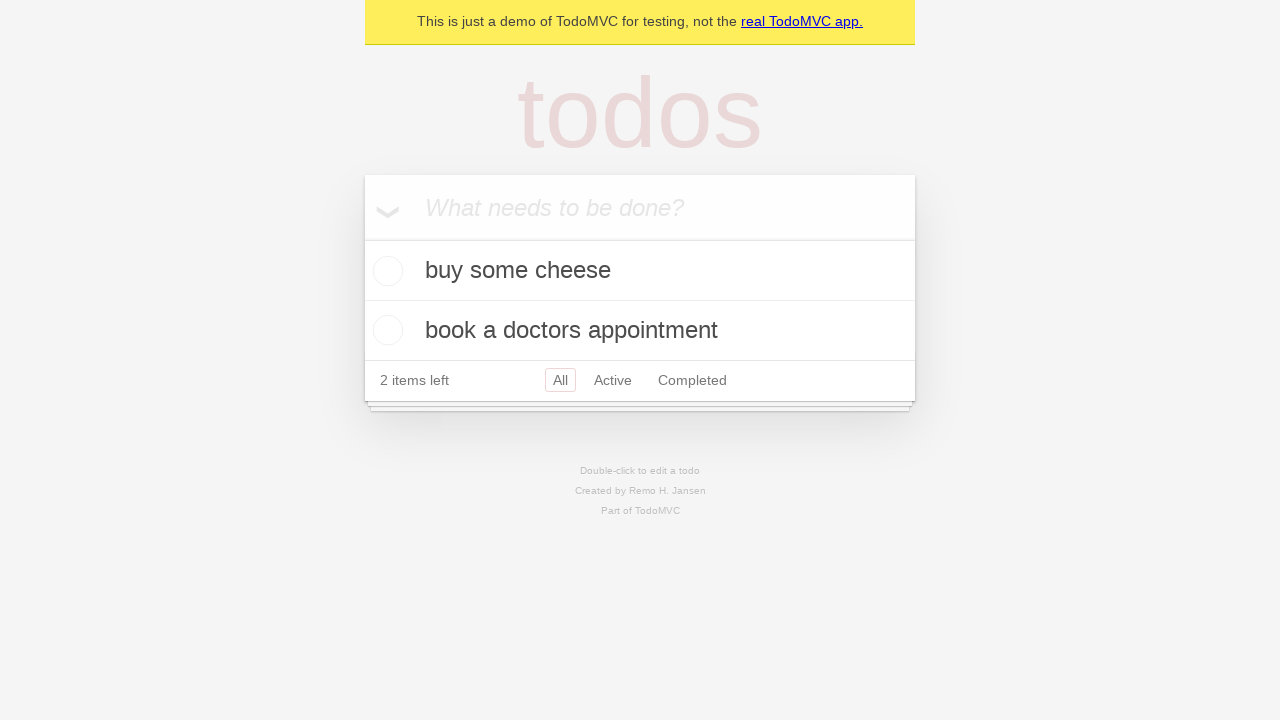

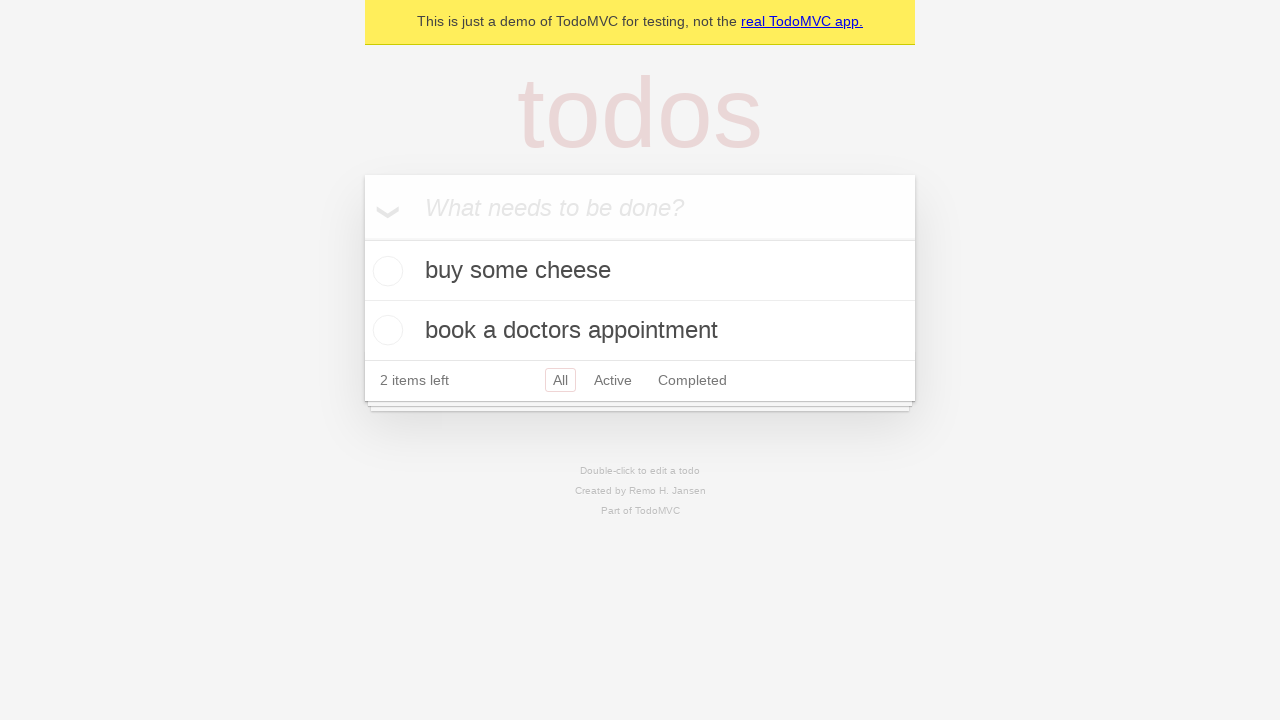